Performs a click-and-hold, move, then release action to drag box A to box B on a drag-and-drop demo page

Starting URL: https://crossbrowsertesting.github.io/drag-and-drop

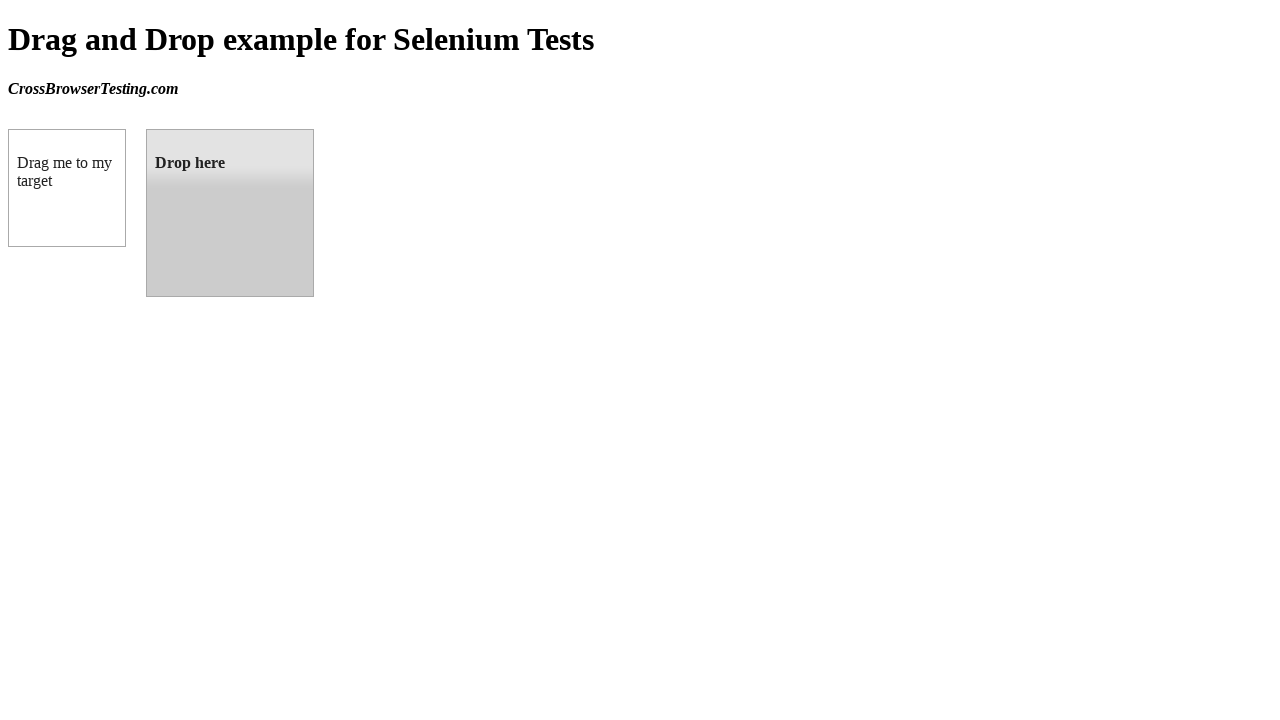

Waited for draggable element to be visible
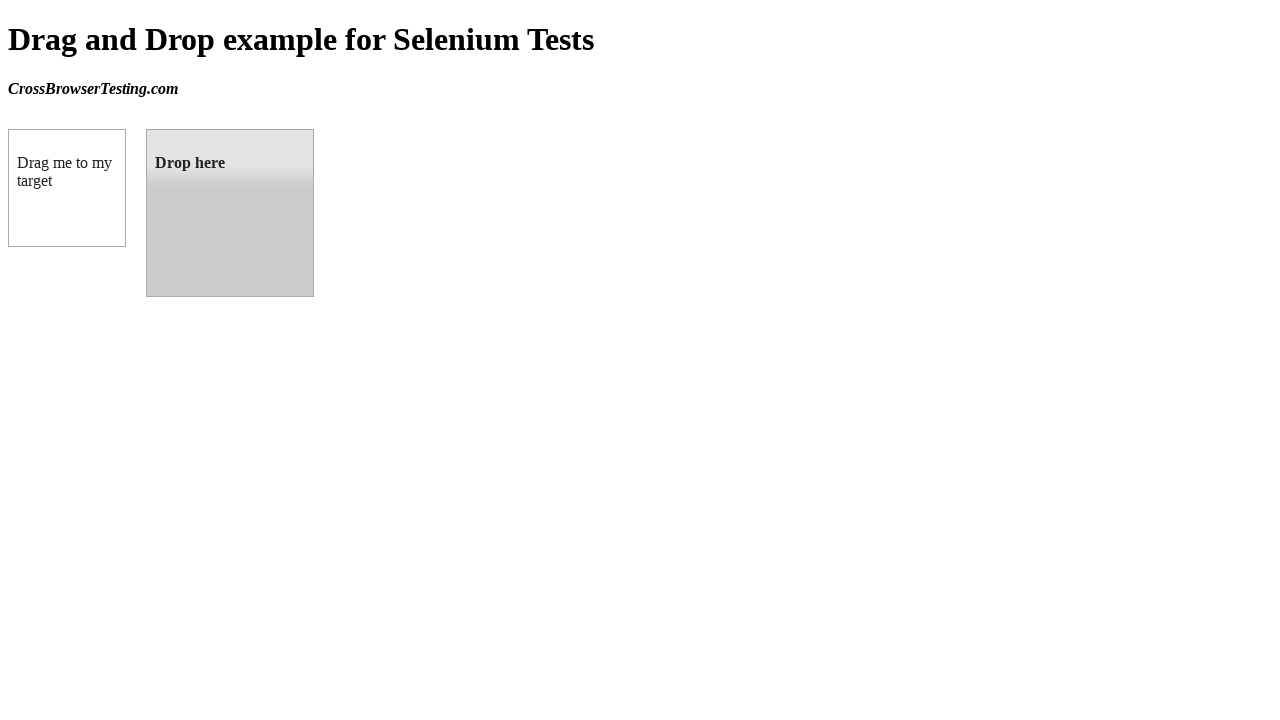

Waited for droppable element to be visible
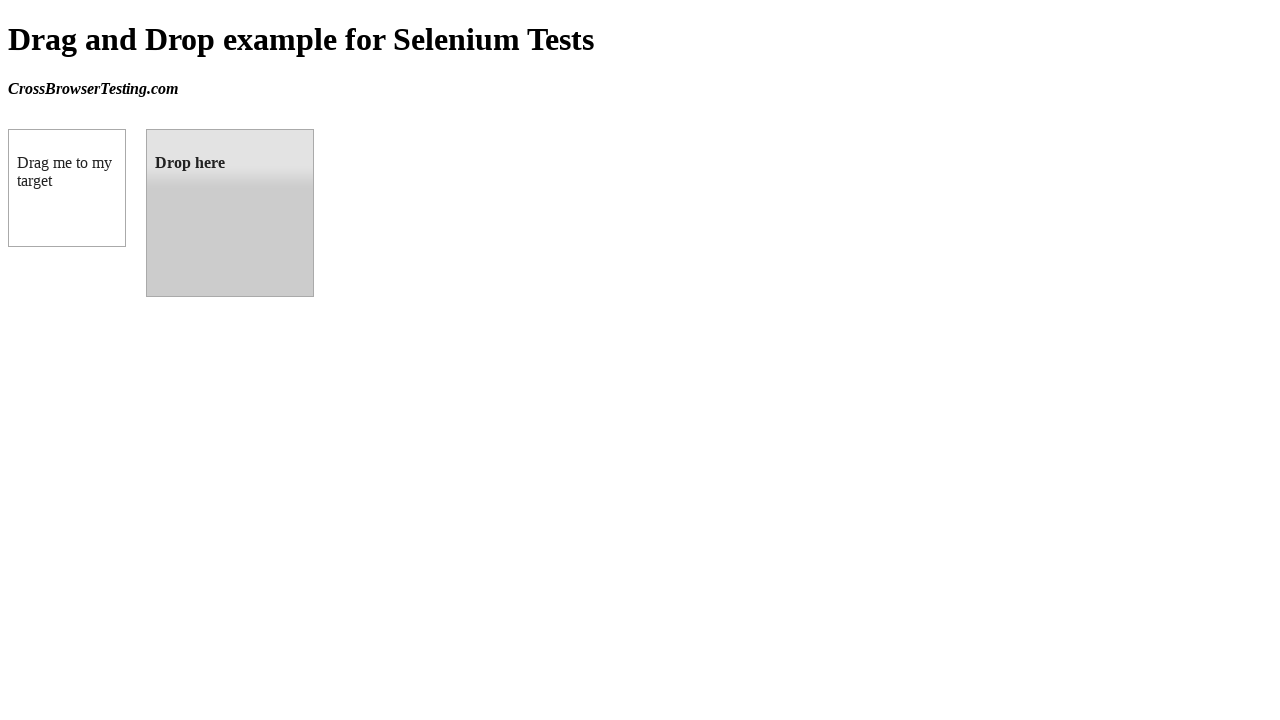

Located draggable element (box A)
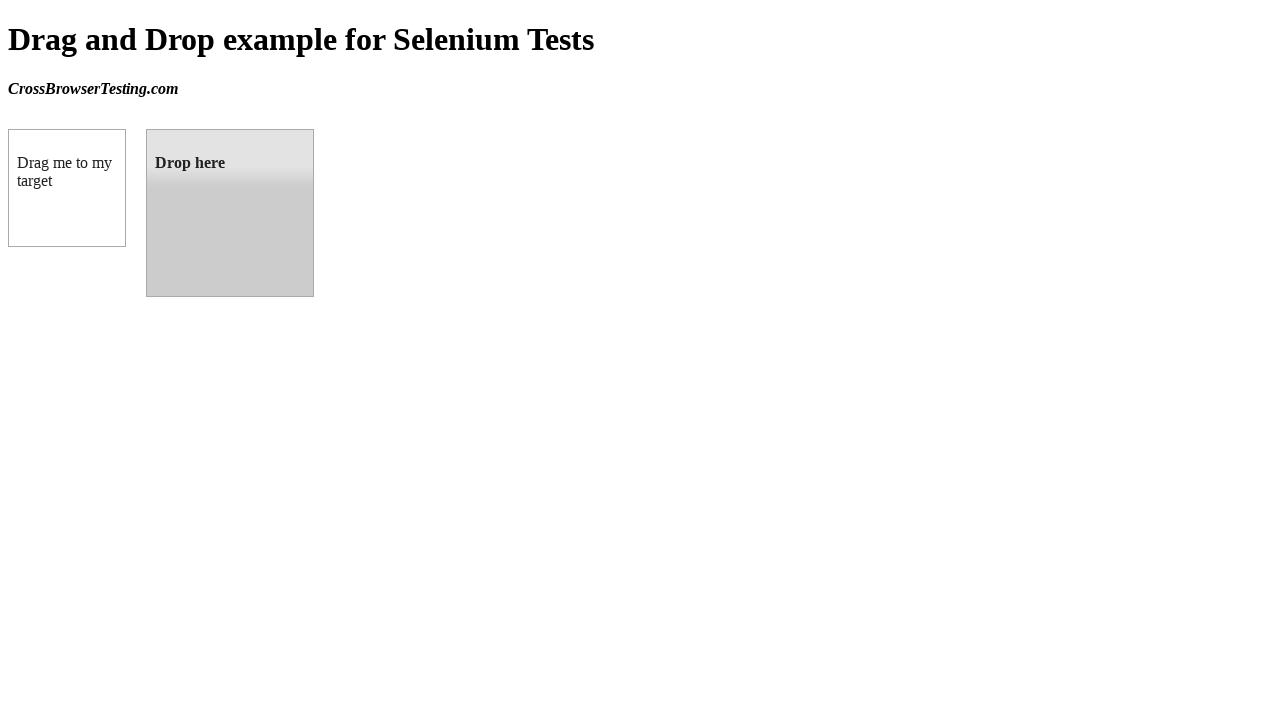

Located droppable element (box B)
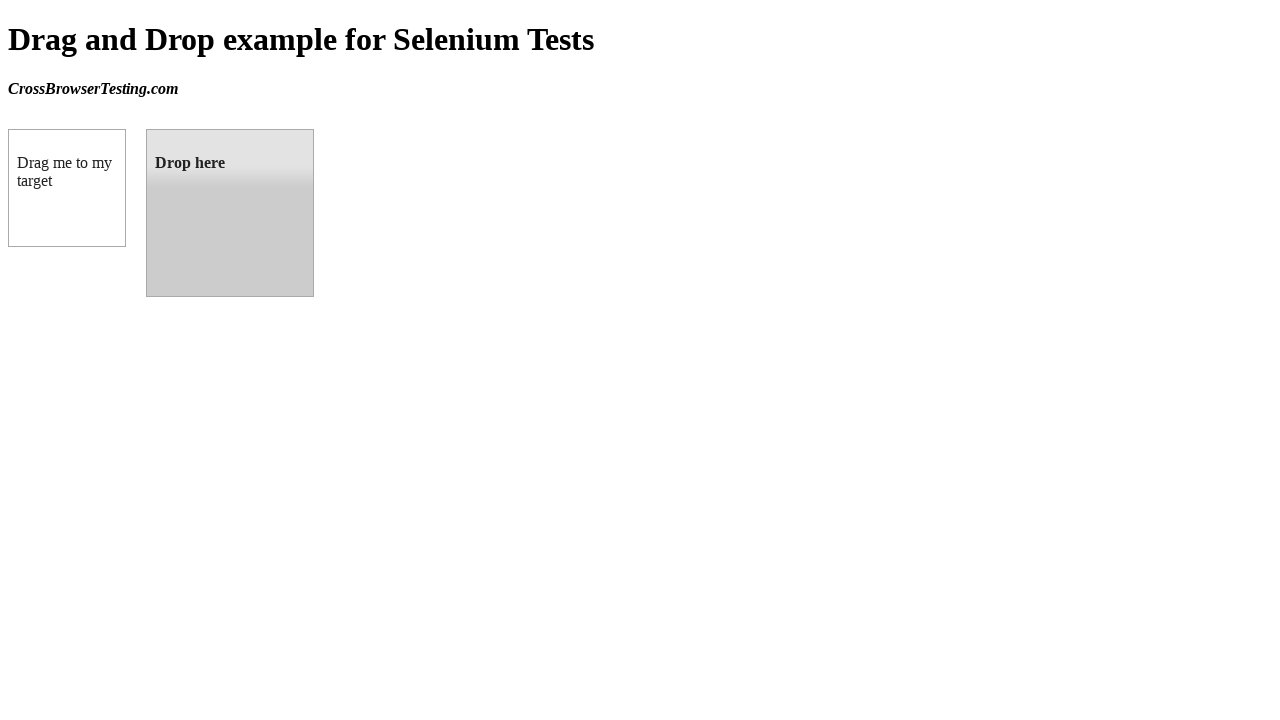

Retrieved bounding box for draggable element
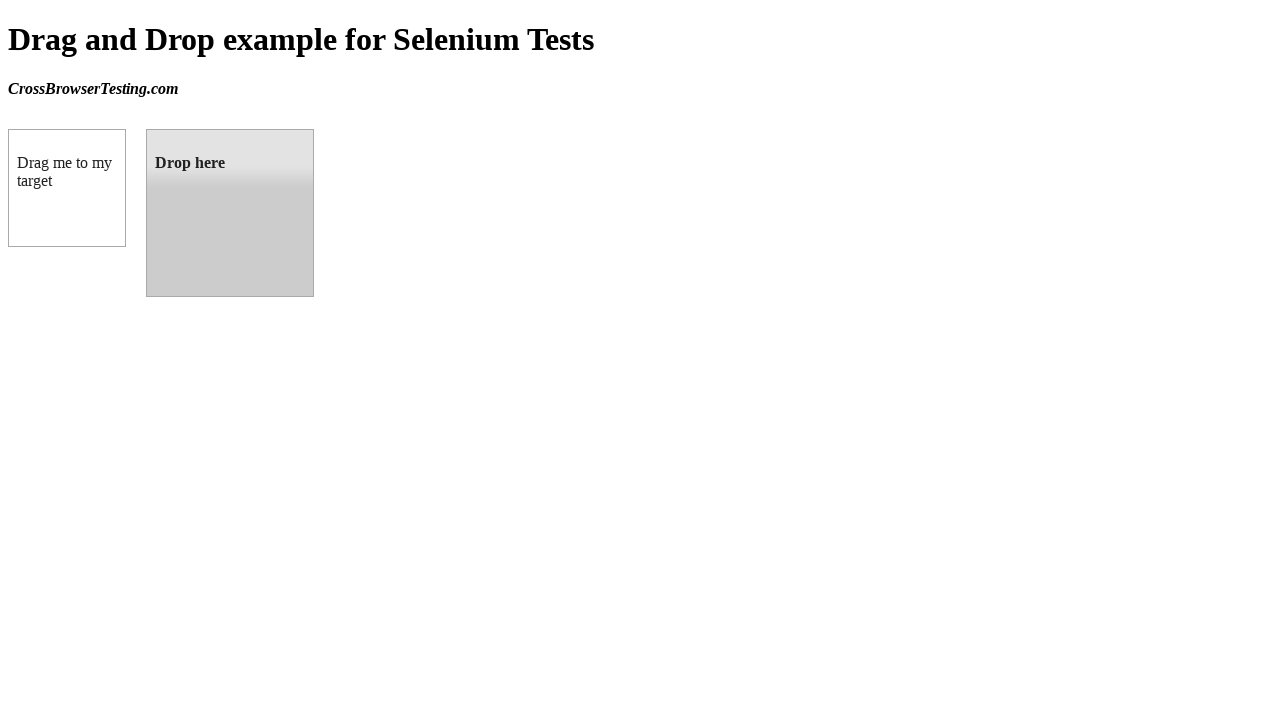

Retrieved bounding box for droppable element
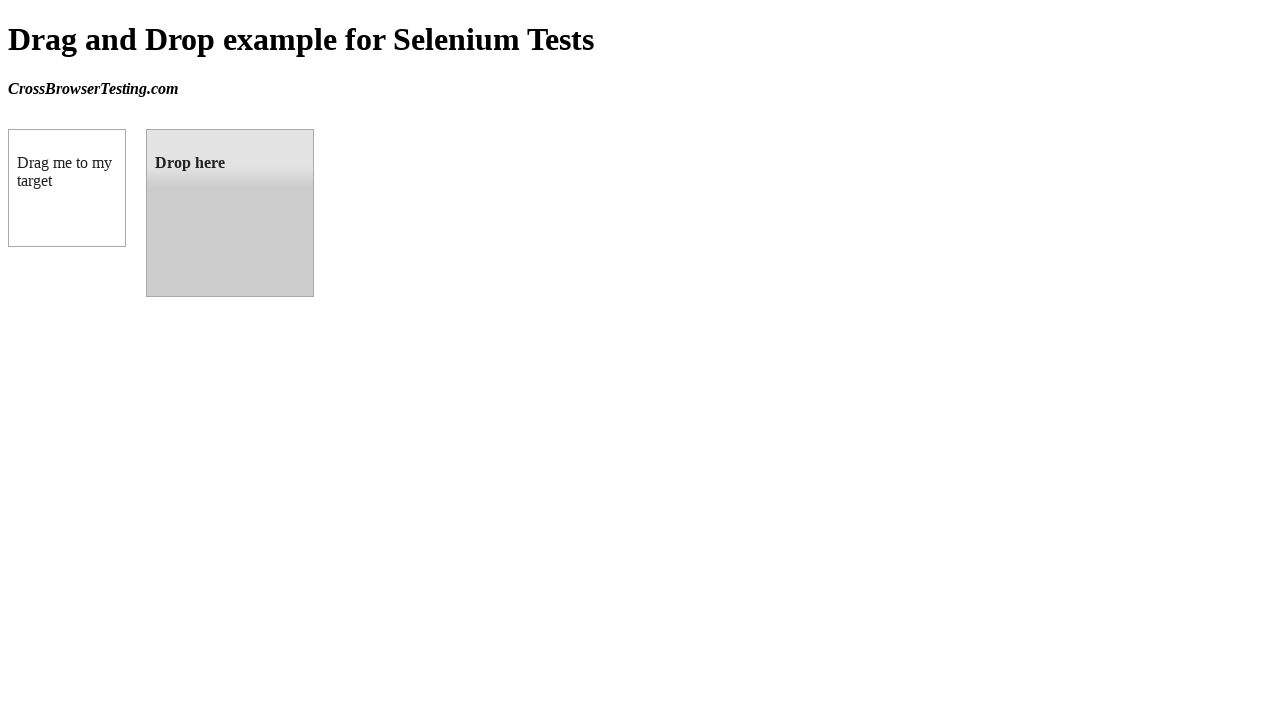

Moved mouse to center of box A at (67, 188)
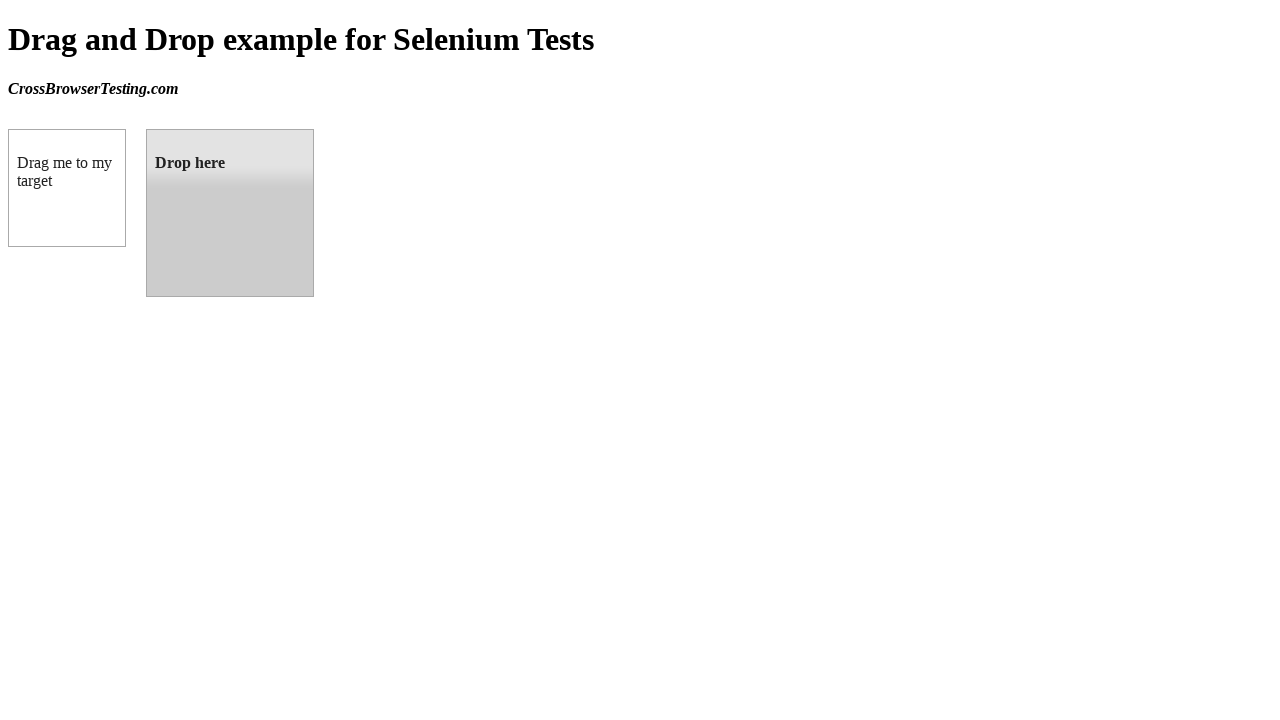

Performed mouse down (click and hold) on box A at (67, 188)
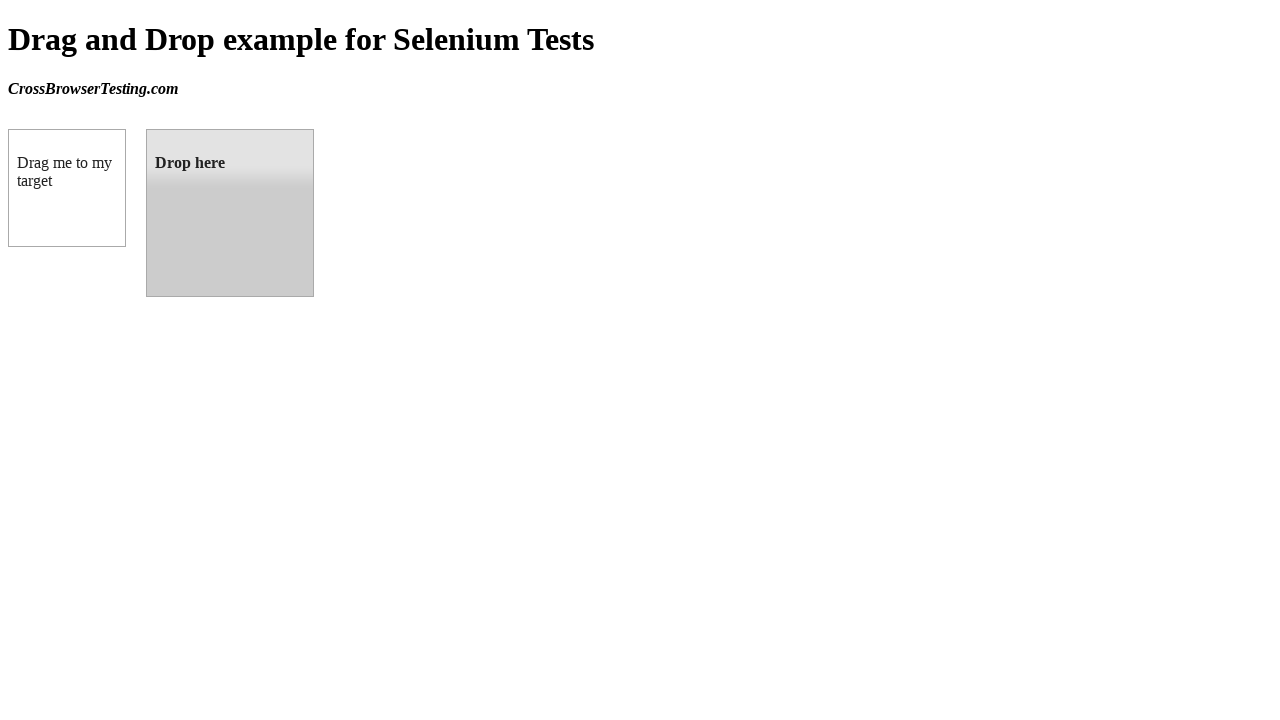

Dragged box A to center of box B at (230, 213)
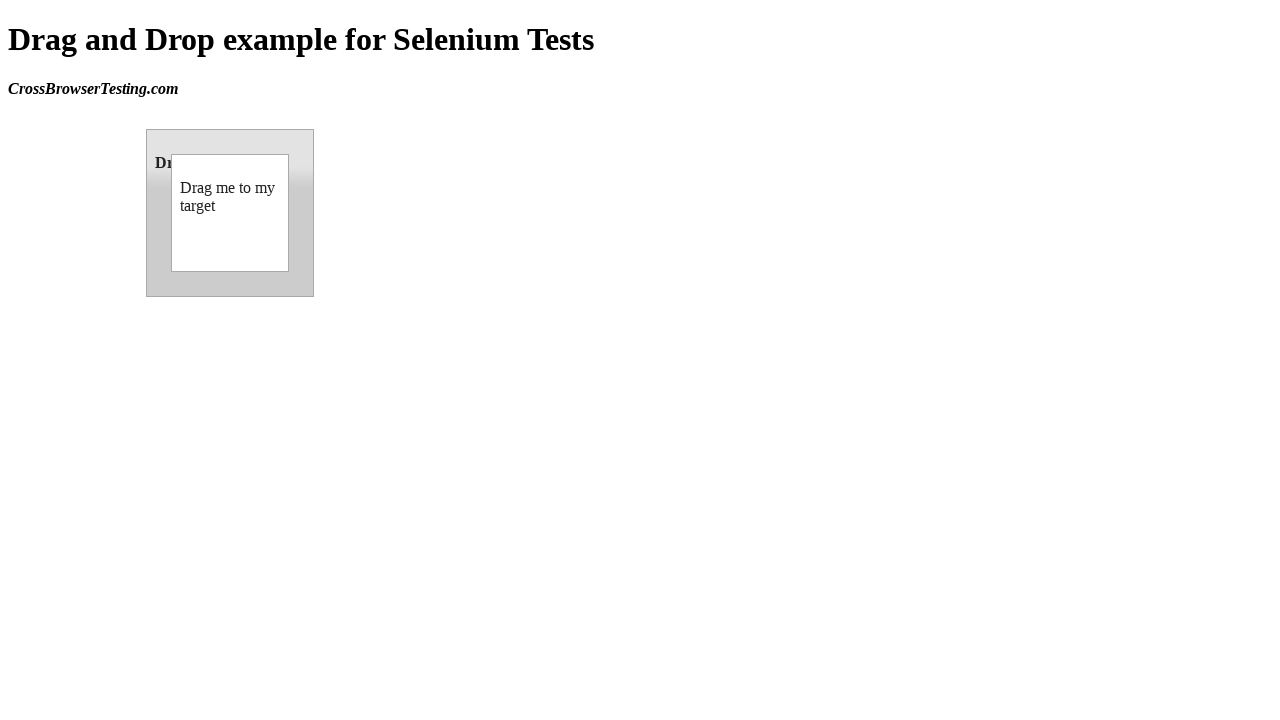

Released mouse button to drop box A onto box B at (230, 213)
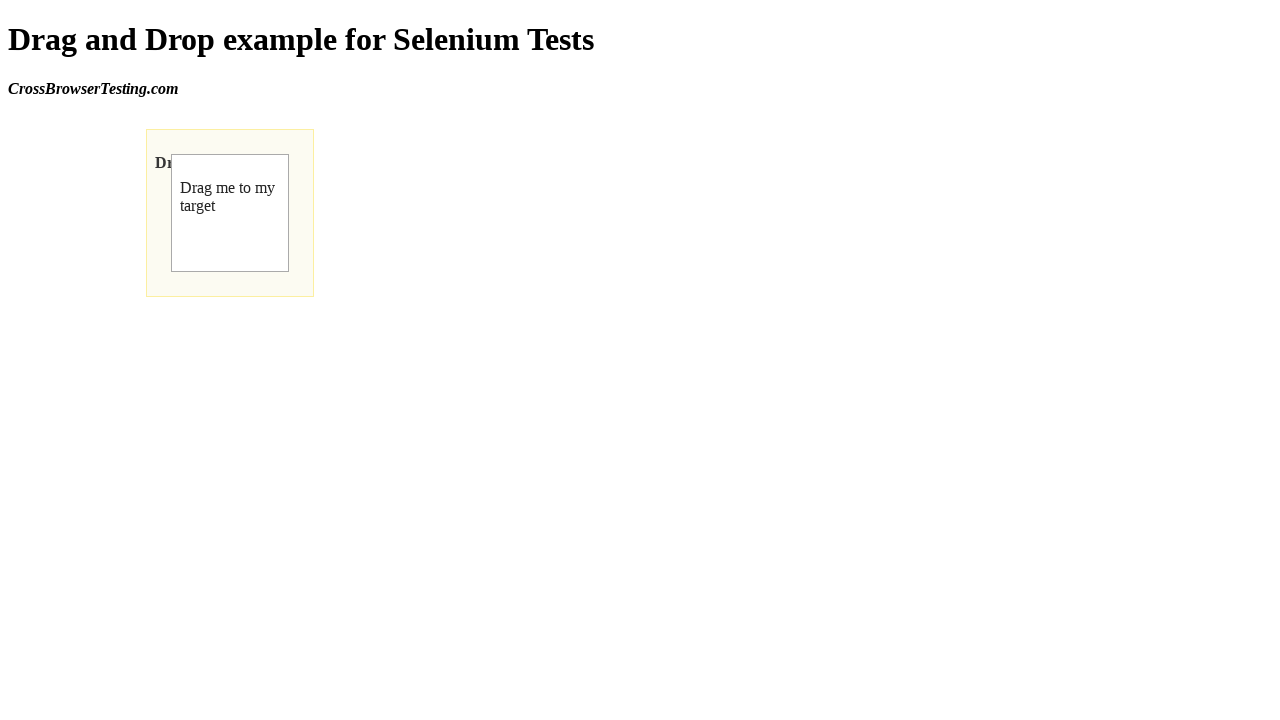

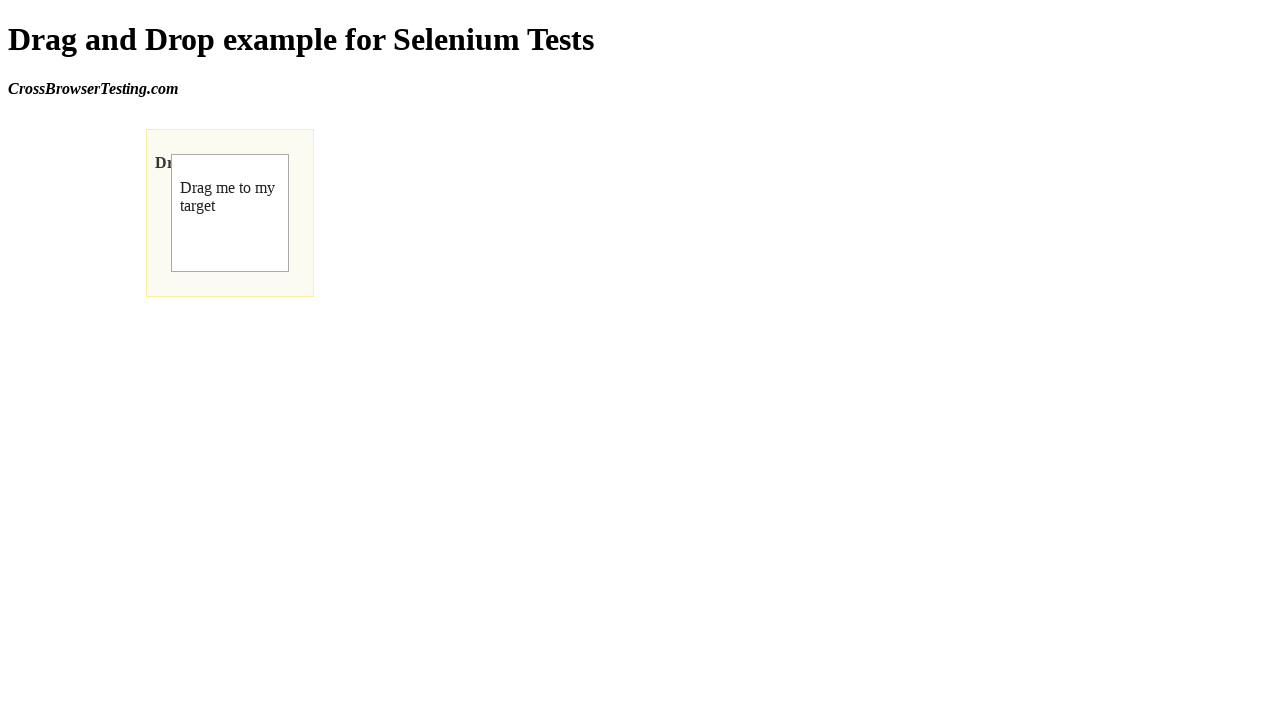